Navigates to a sign-in page and verifies that the authentication form title element is present and visible

Starting URL: https://around-v1.nm.tripleten-services.com/signin?lng=es

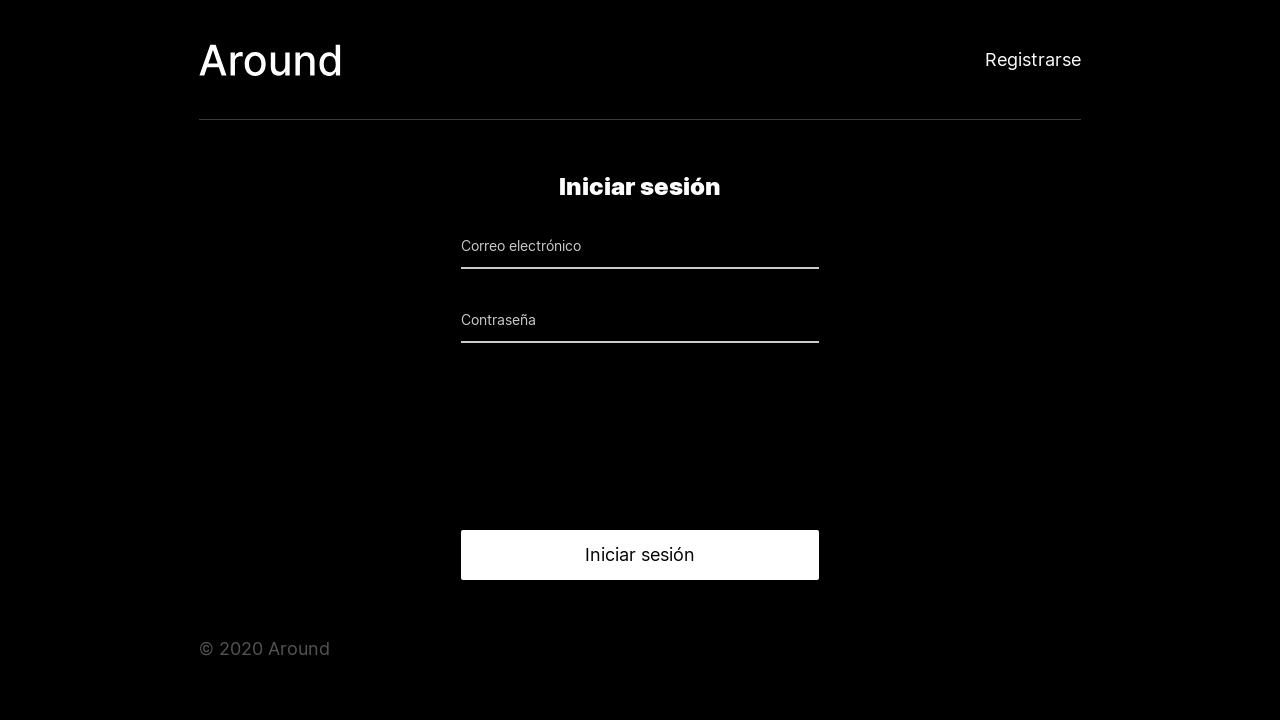

Navigated to sign-in page
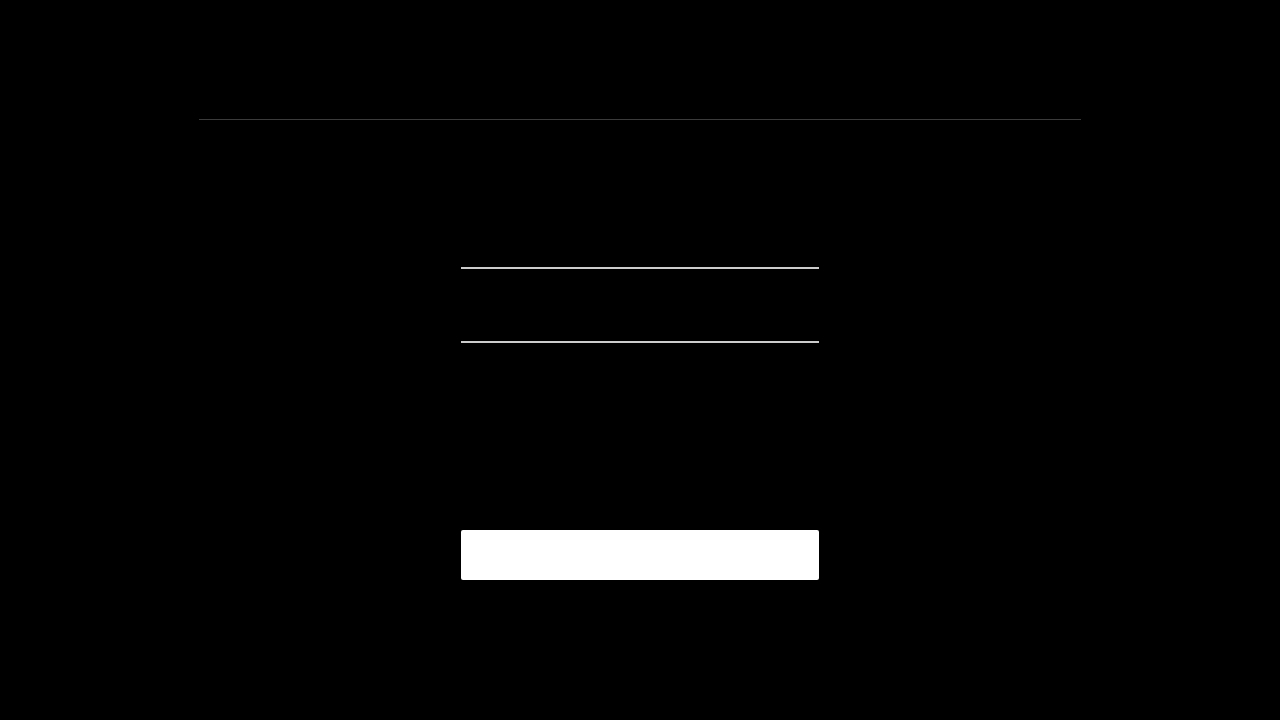

Authentication form title element is present
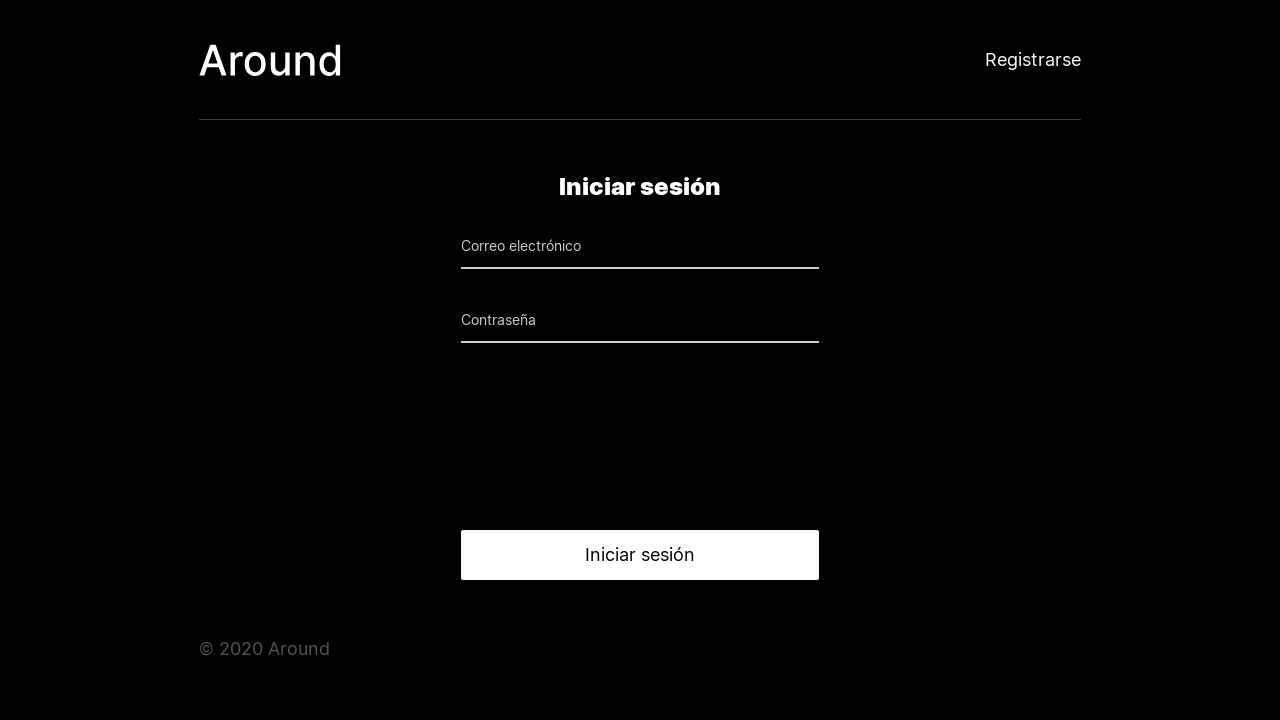

Verified authentication form title element is visible
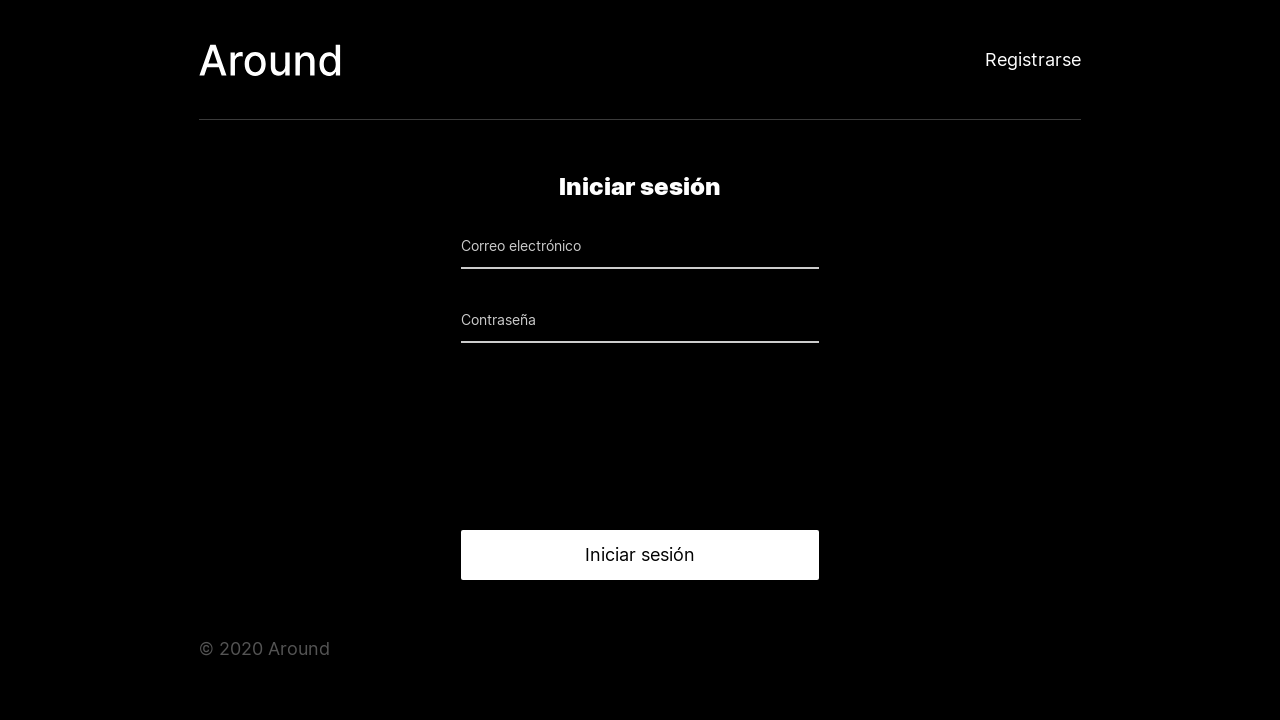

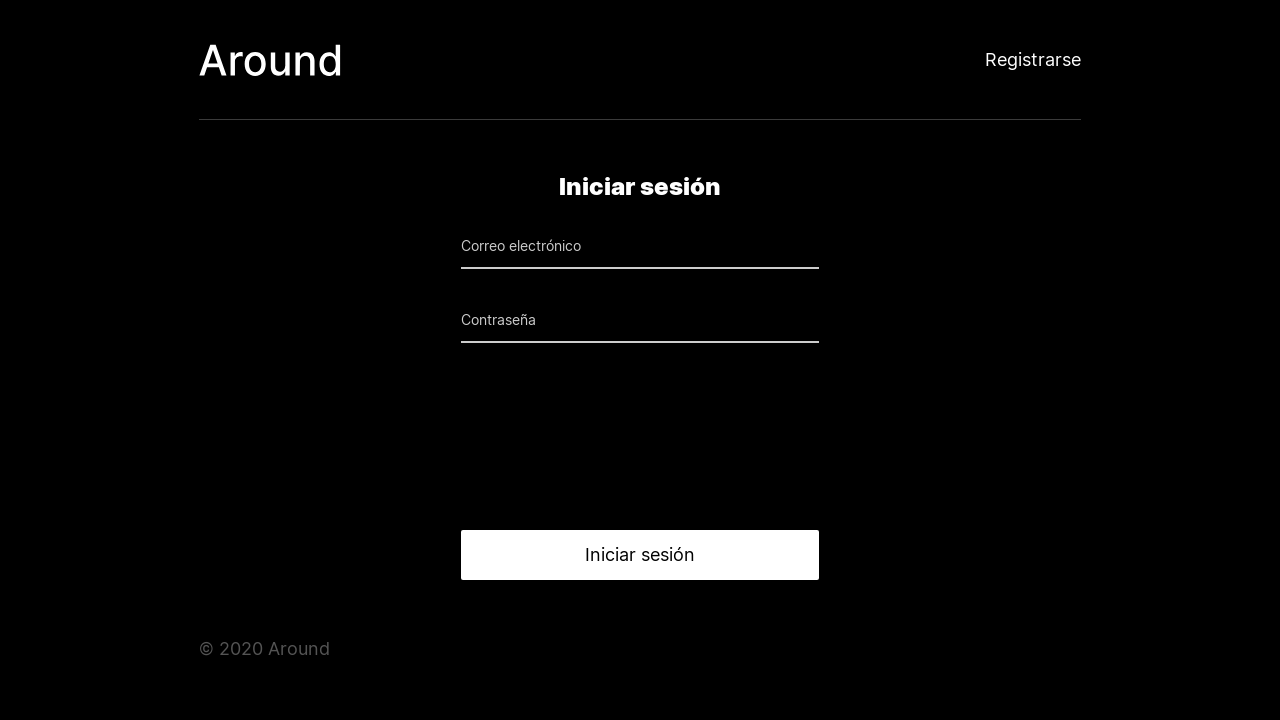